Navigates to the Selenium downloads page and clicks the Java download link to trigger a file download

Starting URL: https://www.selenium.dev/downloads/

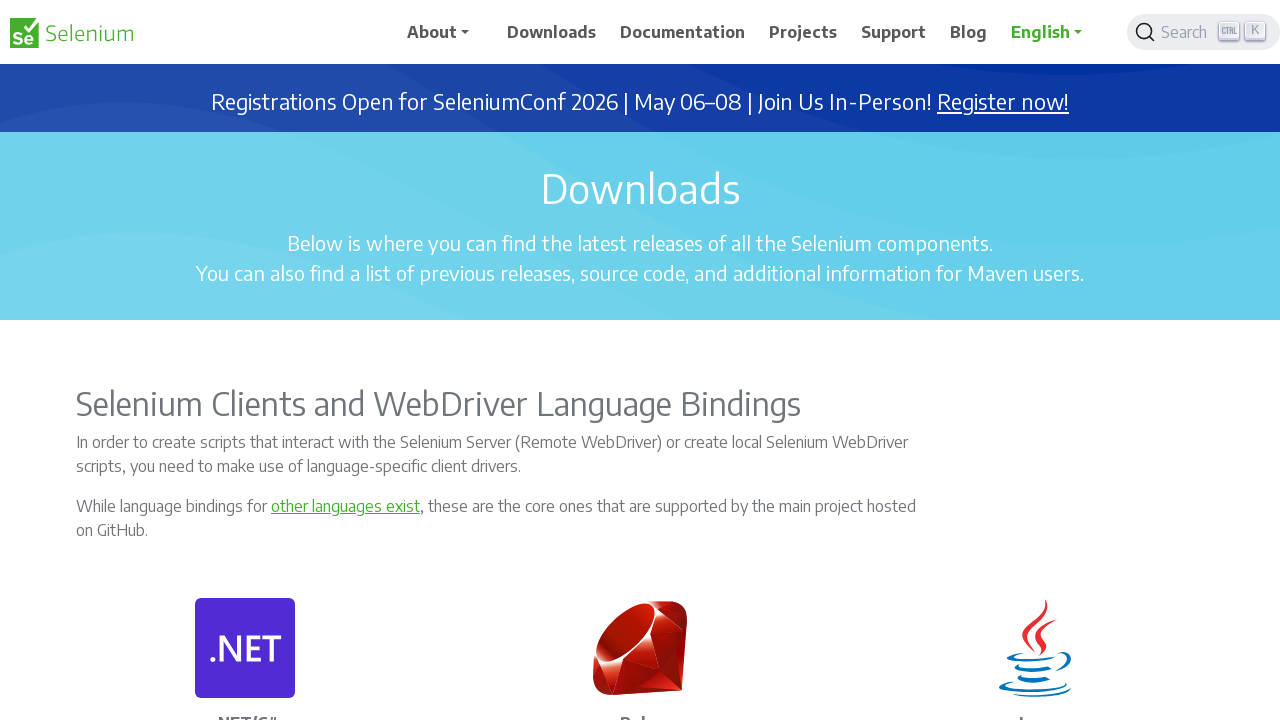

Navigated to Selenium downloads page
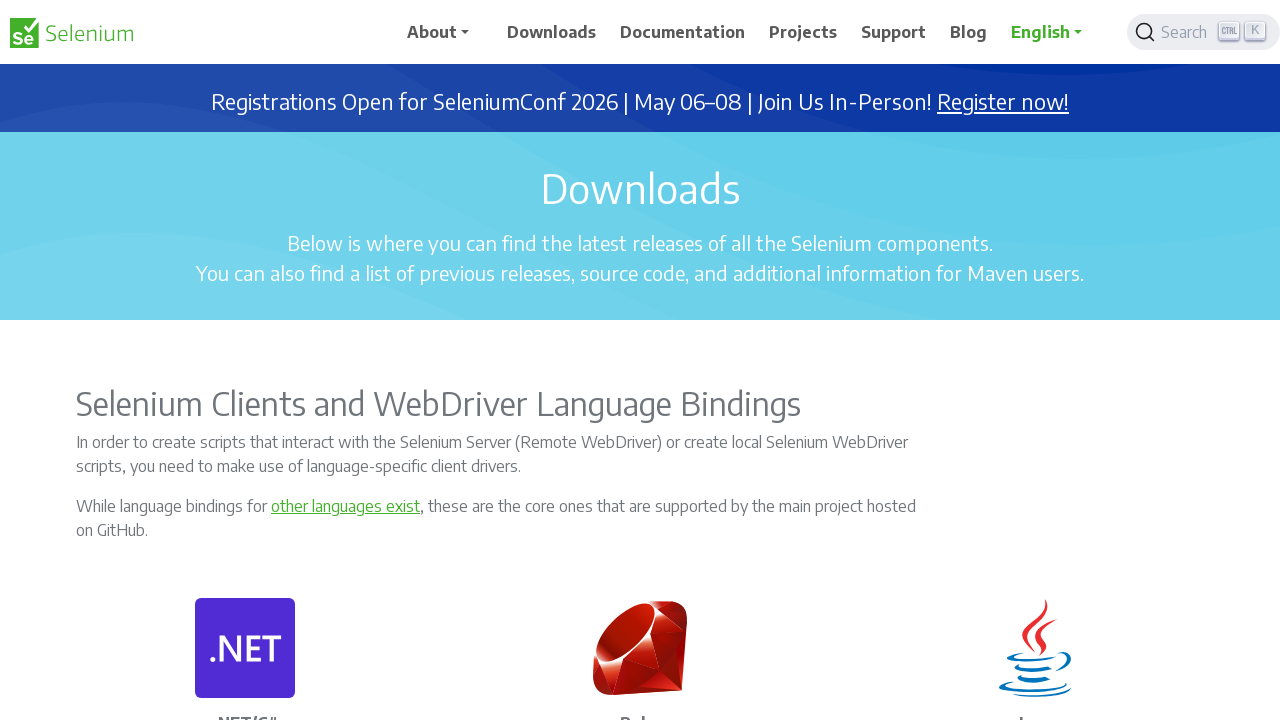

Clicked Java download link to trigger file download at (1060, 360) on (//p[text()='Java']/..//a[@class='card-link'])[1]
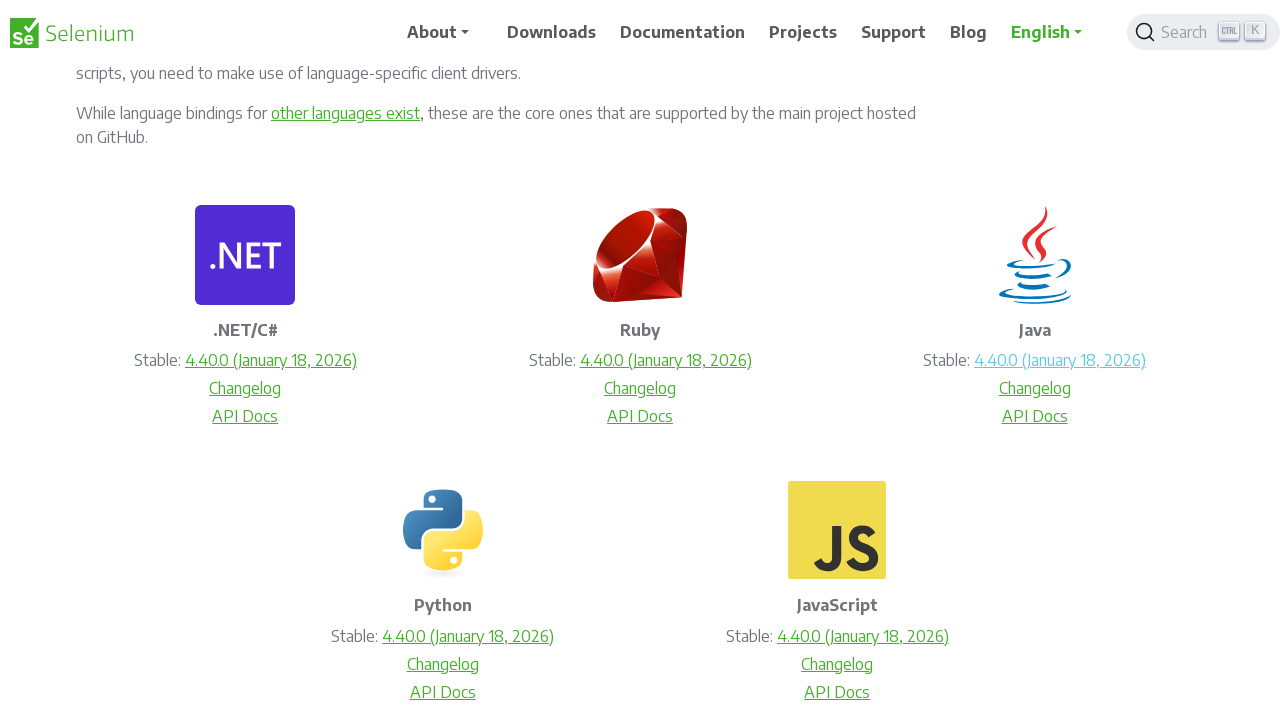

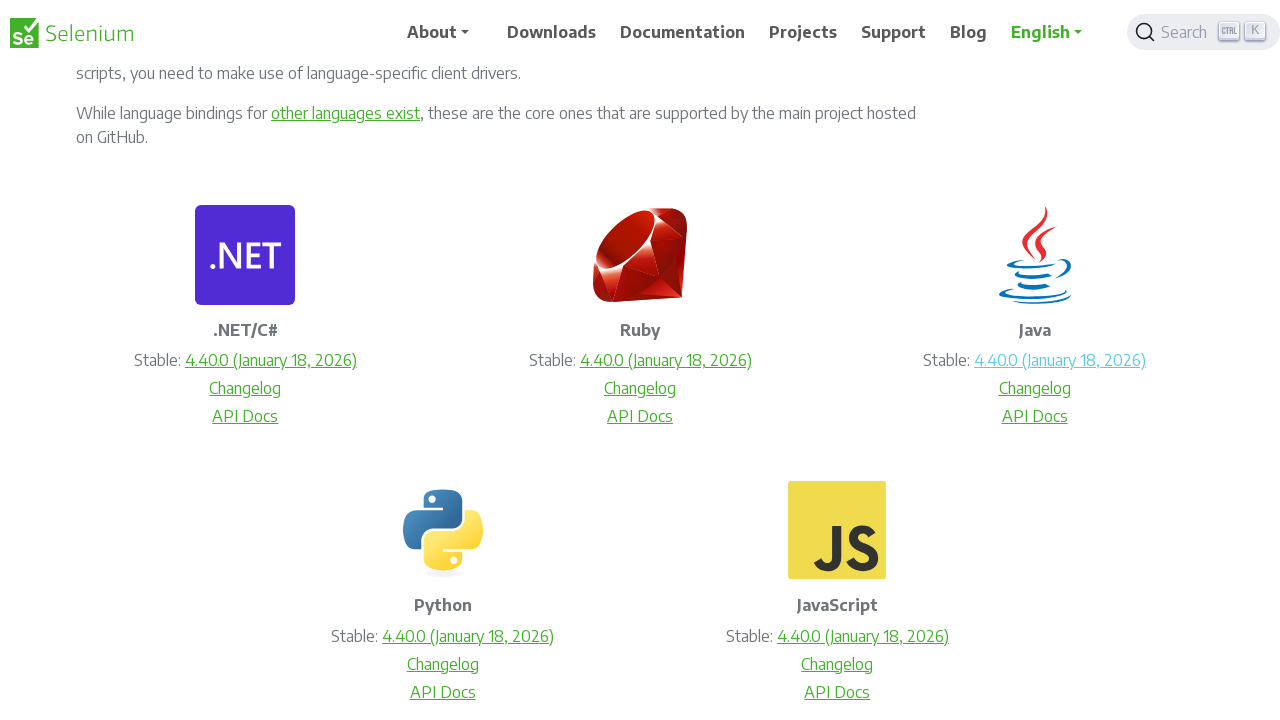